Navigates to the sortable data tables page and verifies that the table and its elements are present

Starting URL: http://the-internet.herokuapp.com/

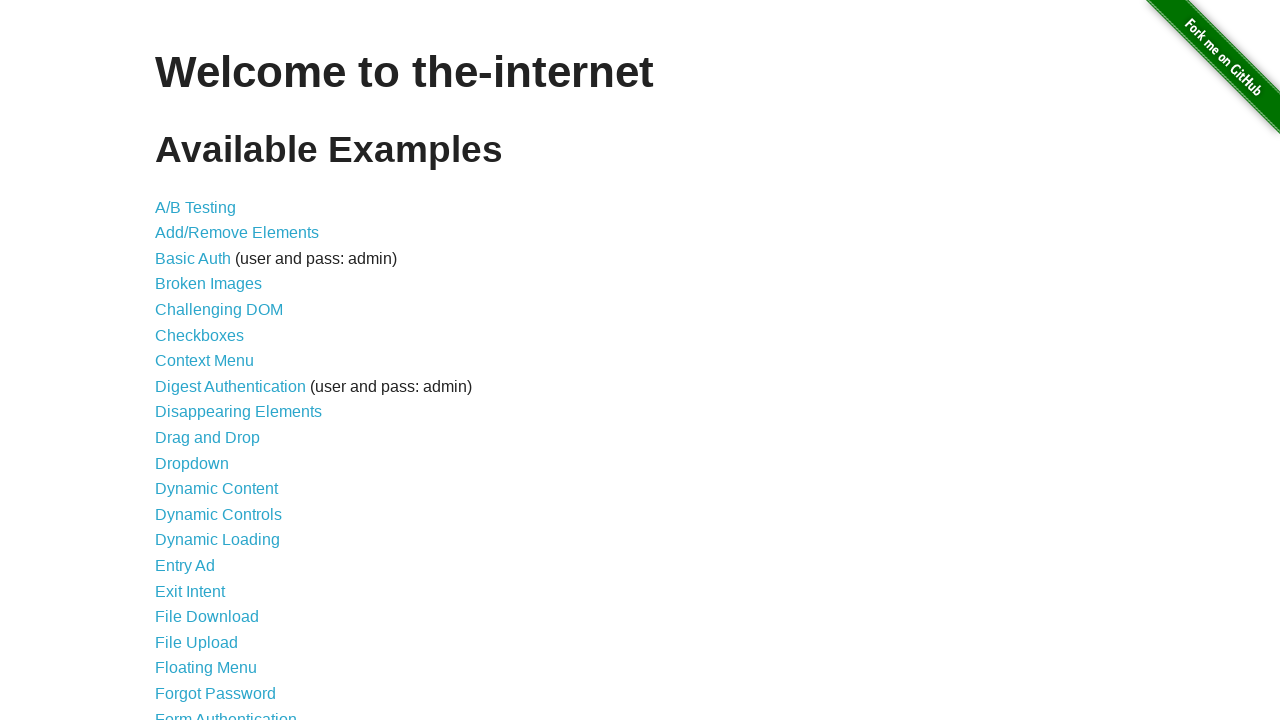

Clicked on Sortable Data Tables link at (230, 574) on text='Sortable Data Tables'
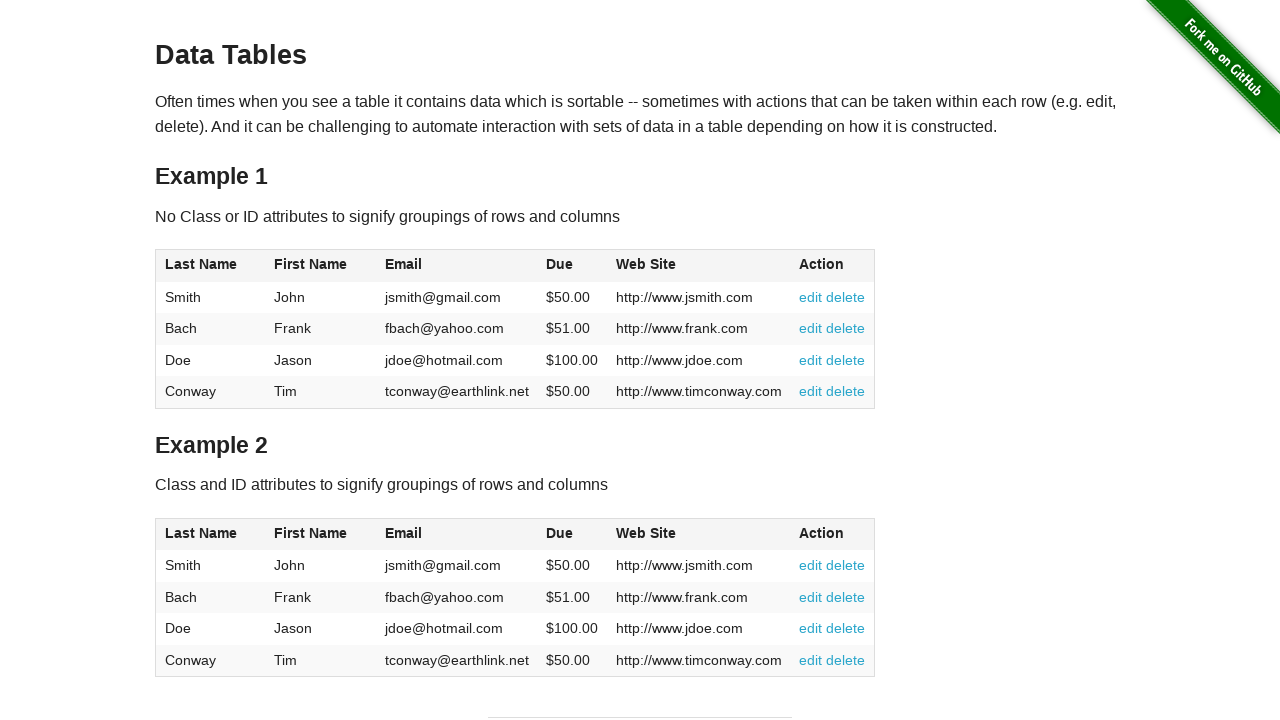

Table element loaded and is visible
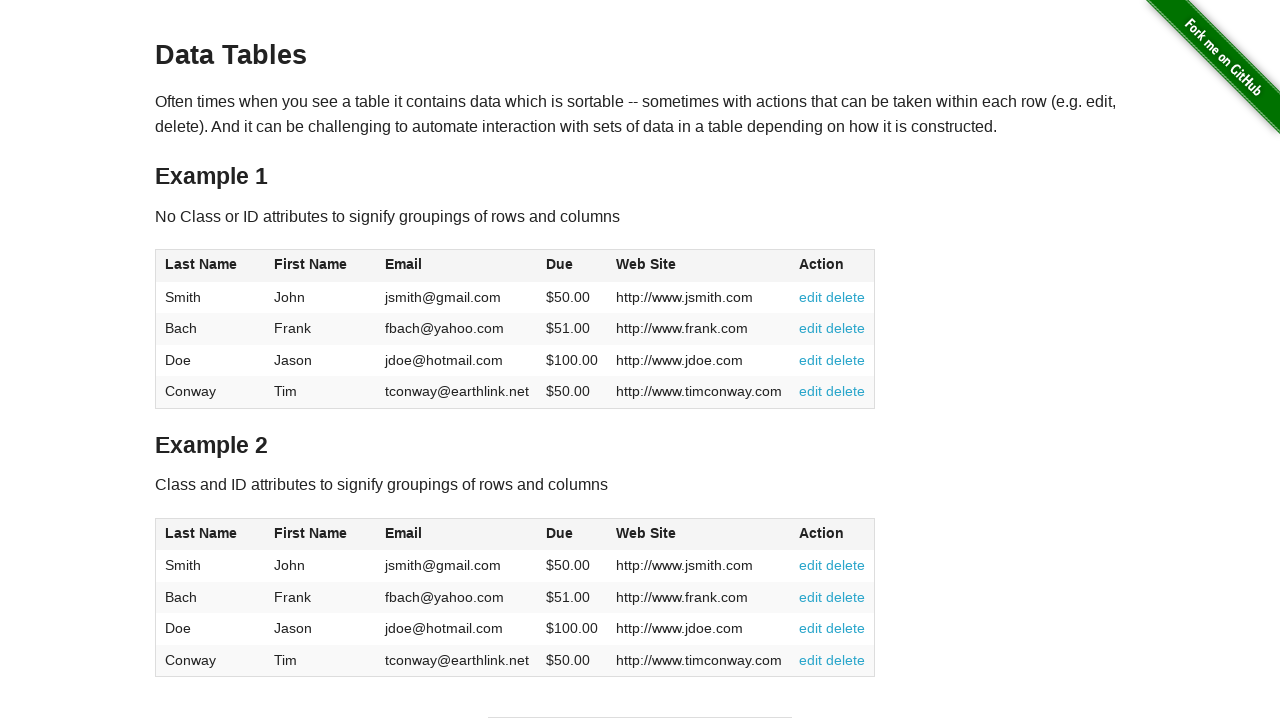

Table headers are present
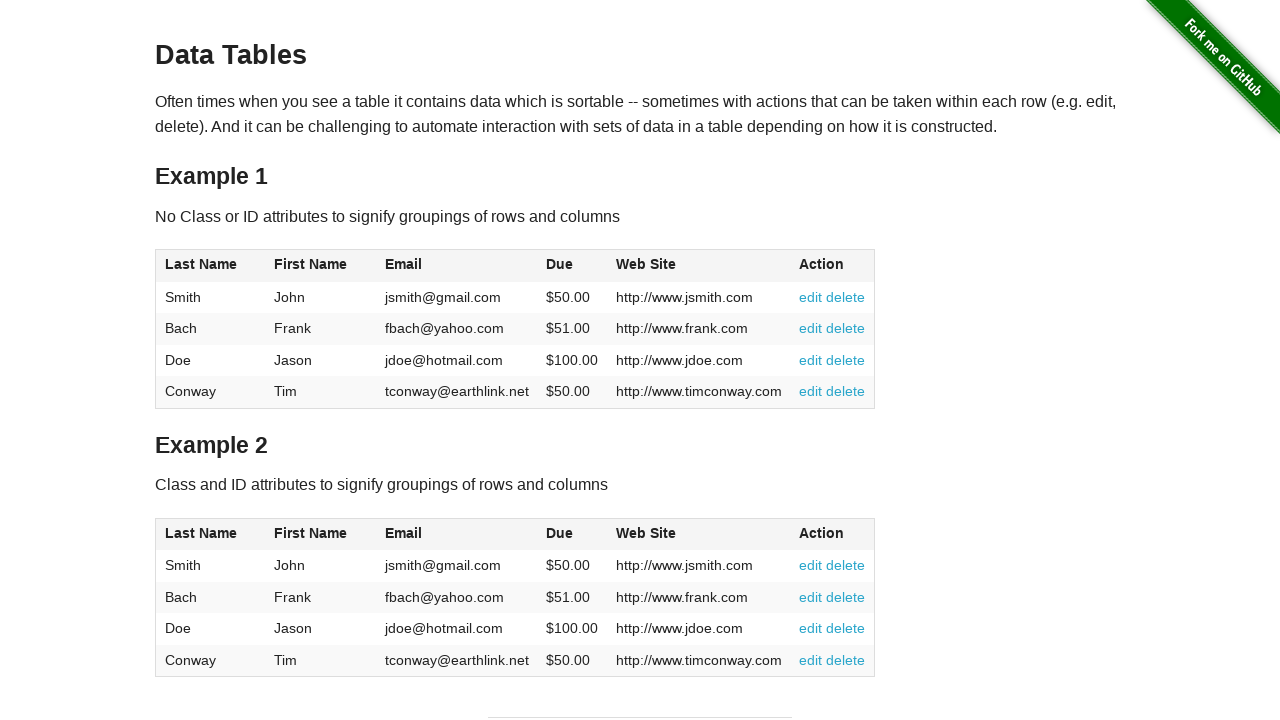

Table rows are present
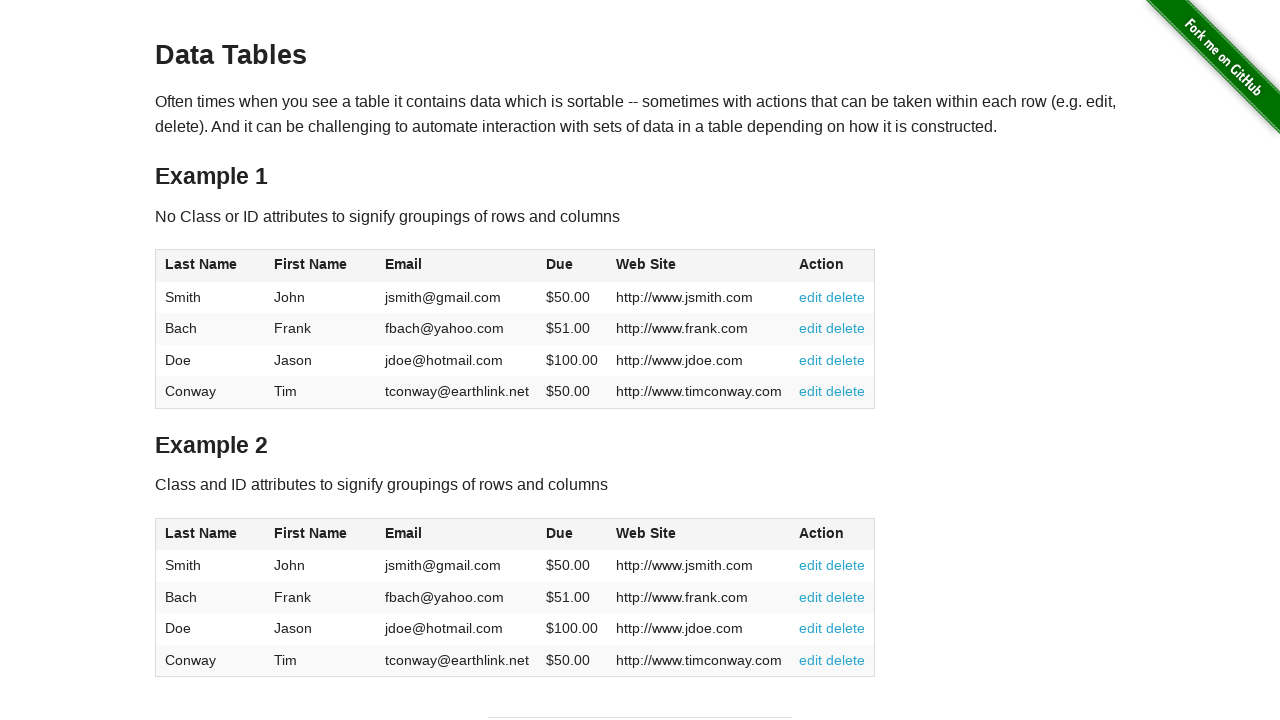

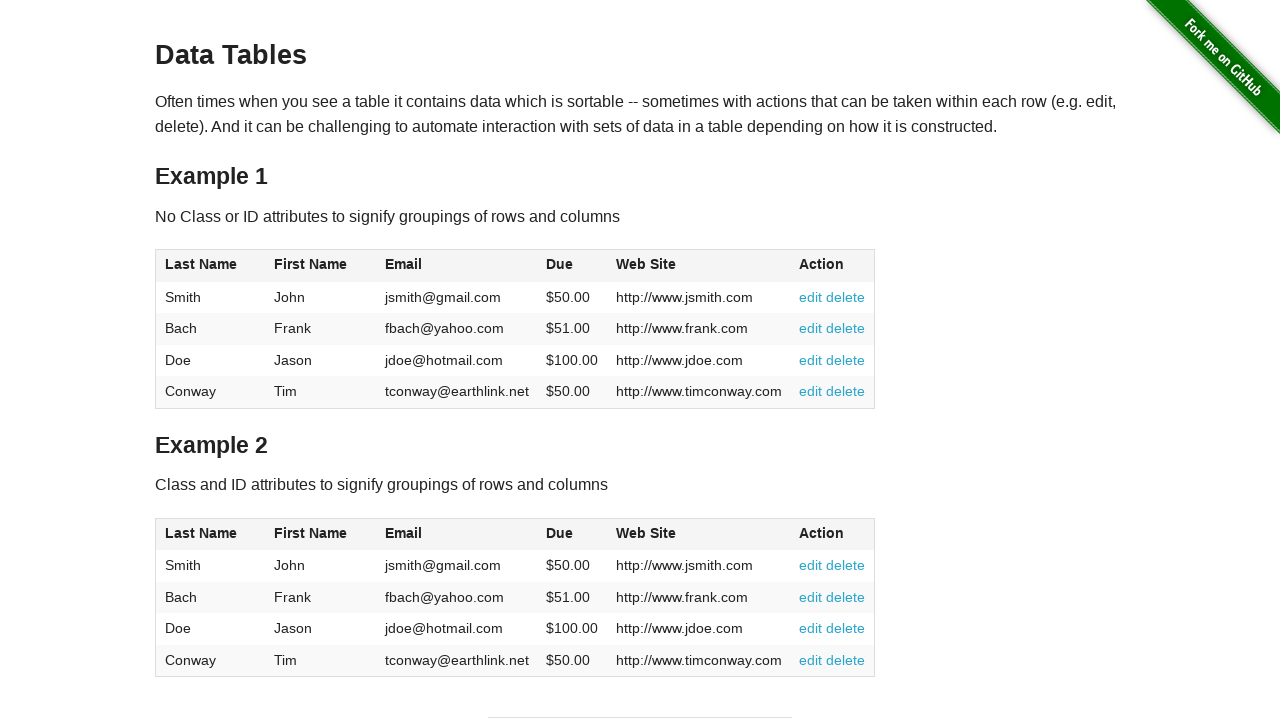